Tests search functionality on Joongna marketplace by entering a search keyword and navigating through multiple pages of results using pagination.

Starting URL: https://web.joongna.com/

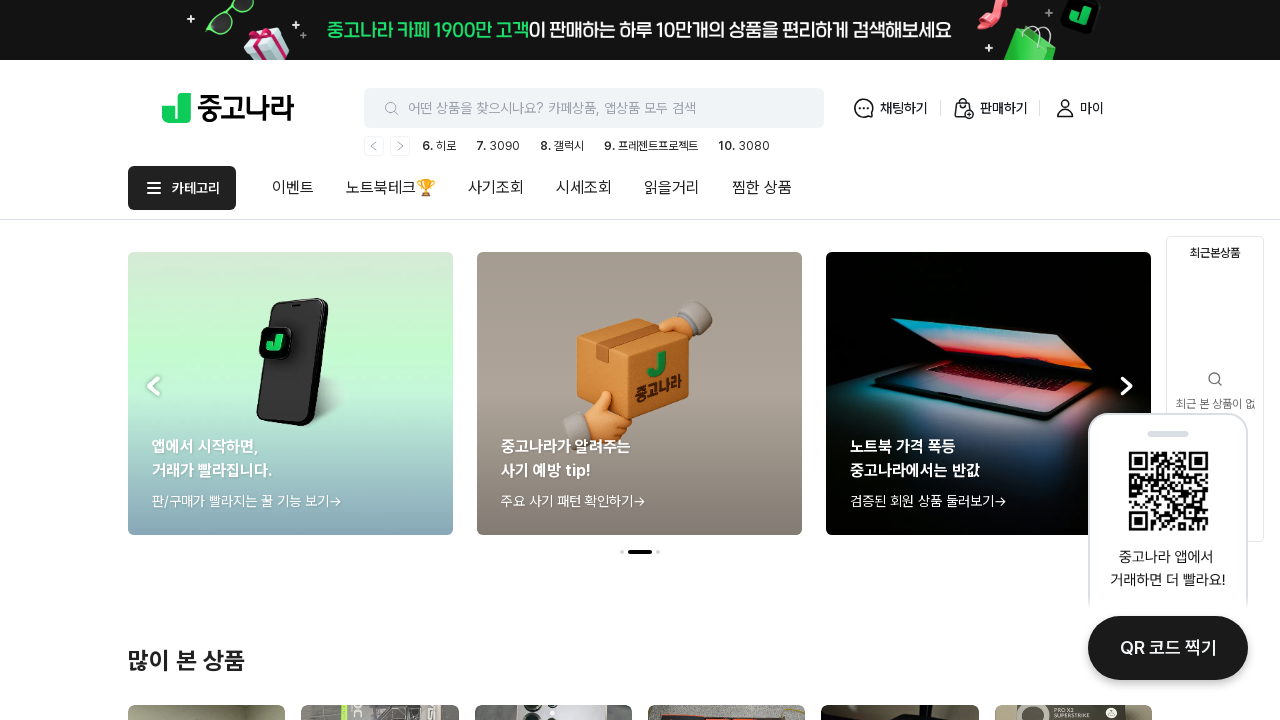

Filled search box with keyword '노트북' on #search-box
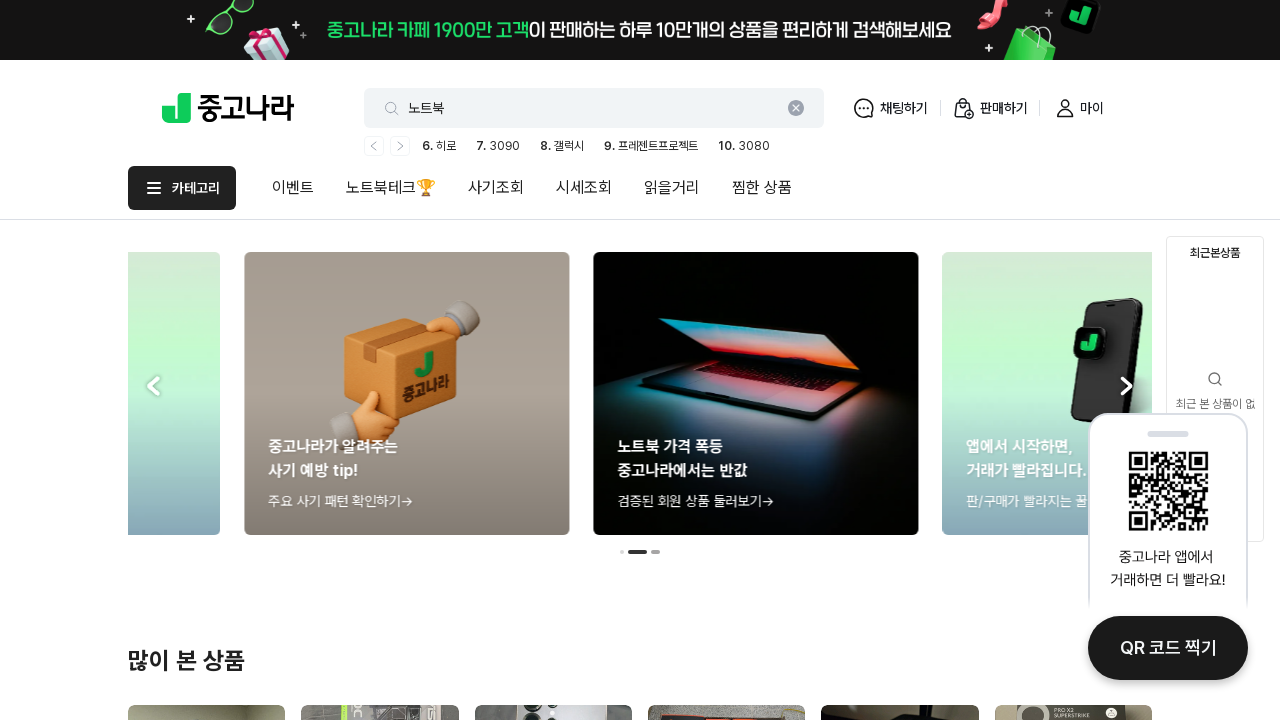

Pressed Enter to submit search on #search-box
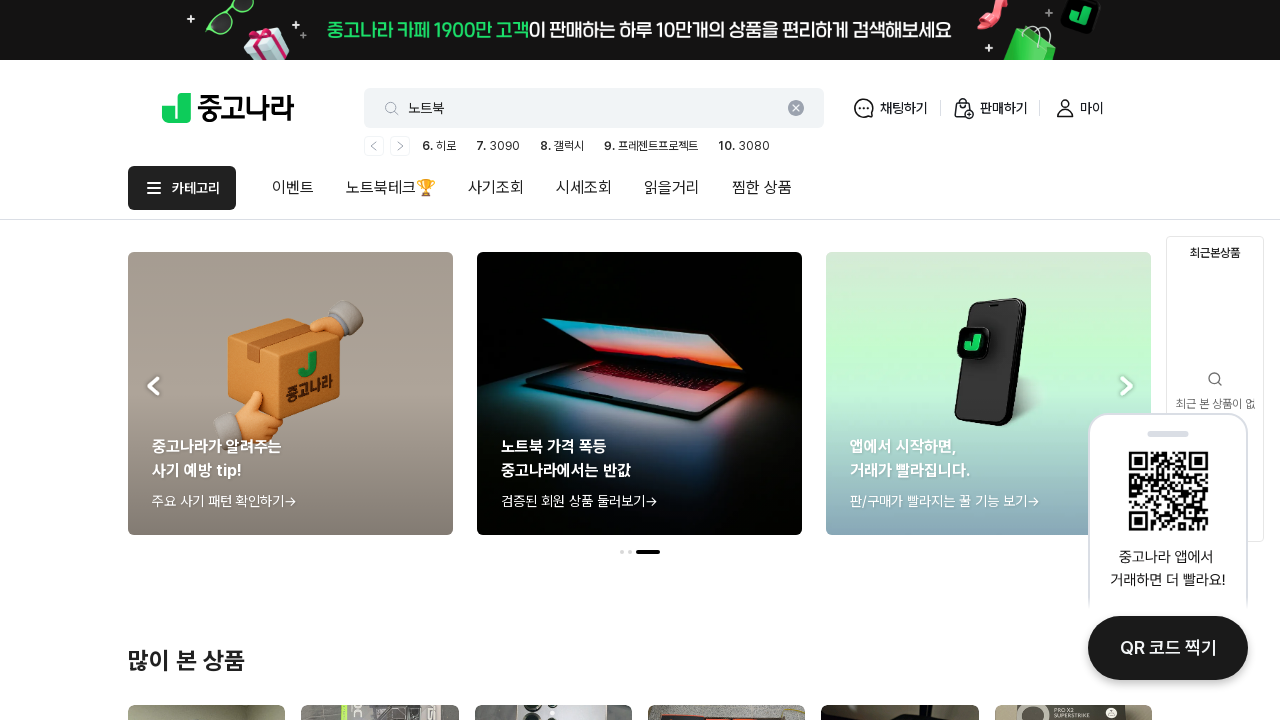

Search results loaded successfully
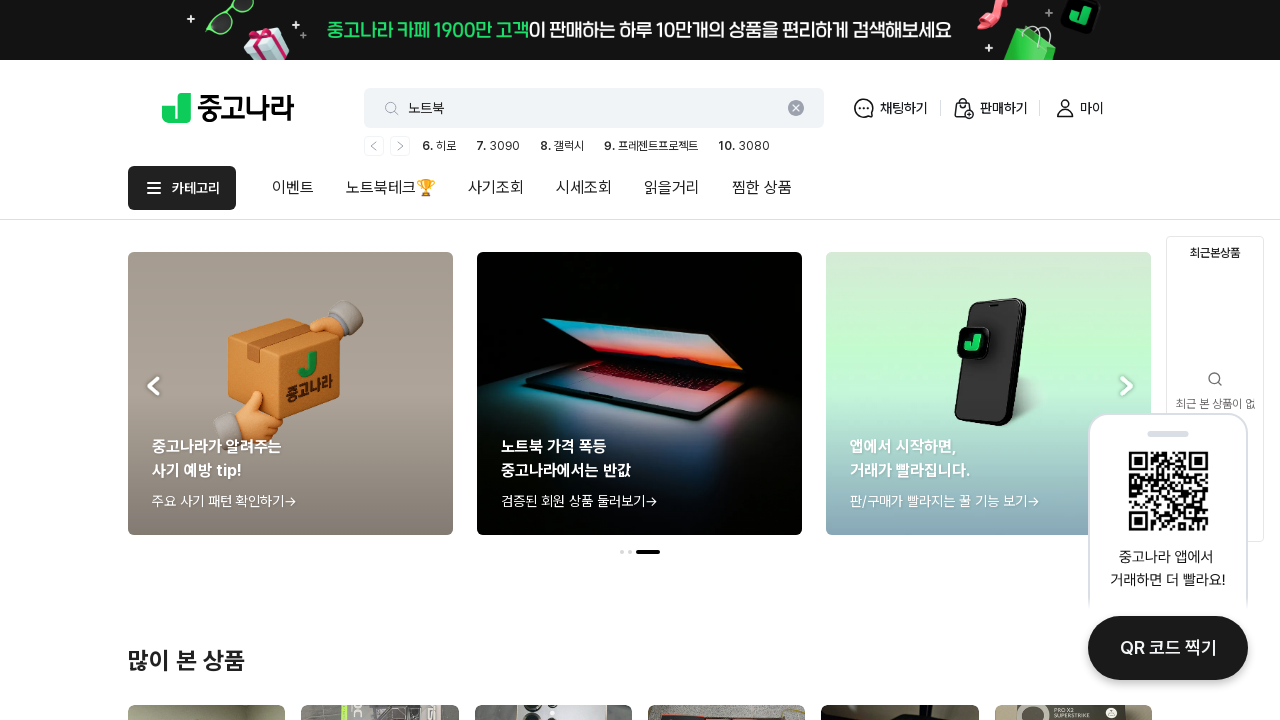

Product listings visible on page 1
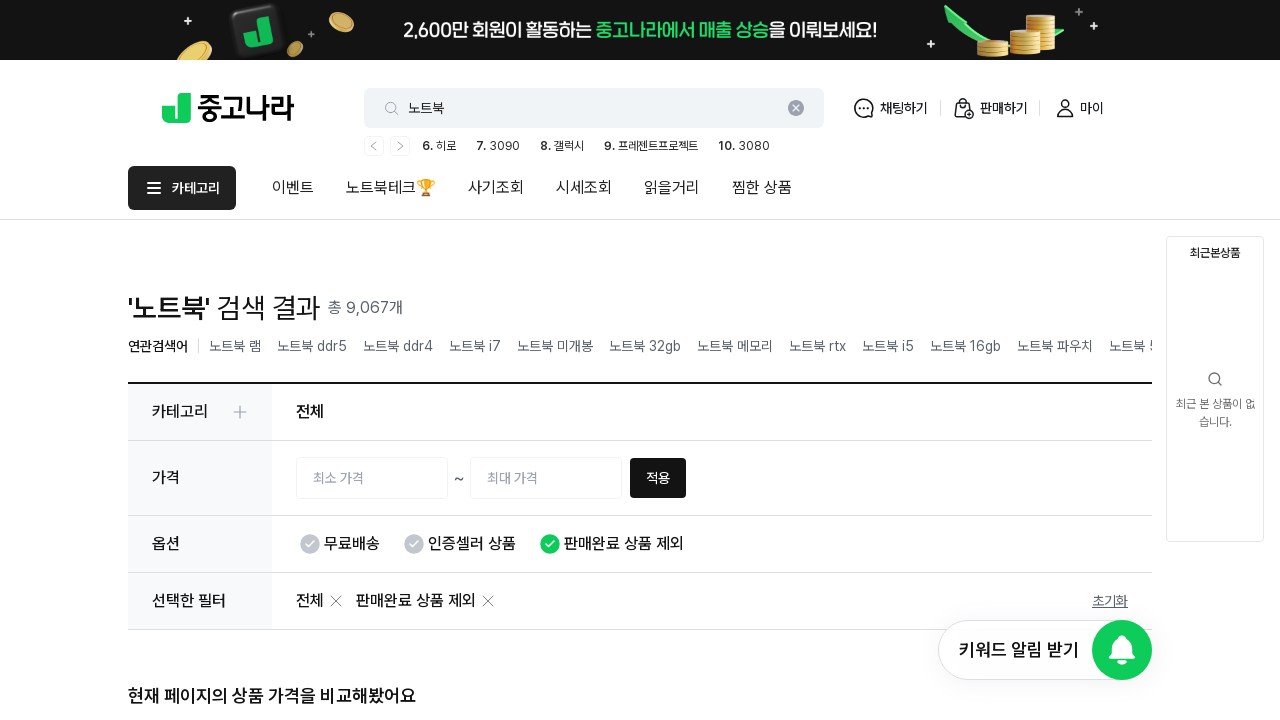

Clicked next page button to navigate to page 2 at (640, 108) on .items-center.h-full.flex
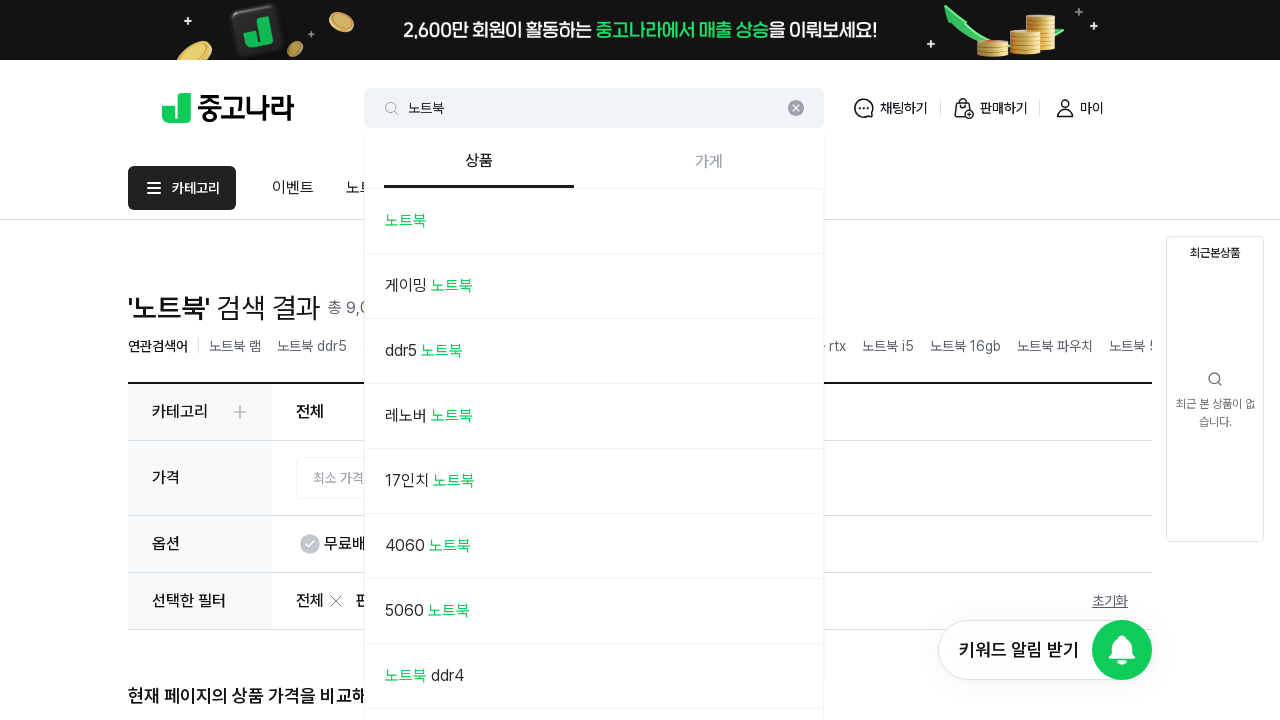

New page content loaded
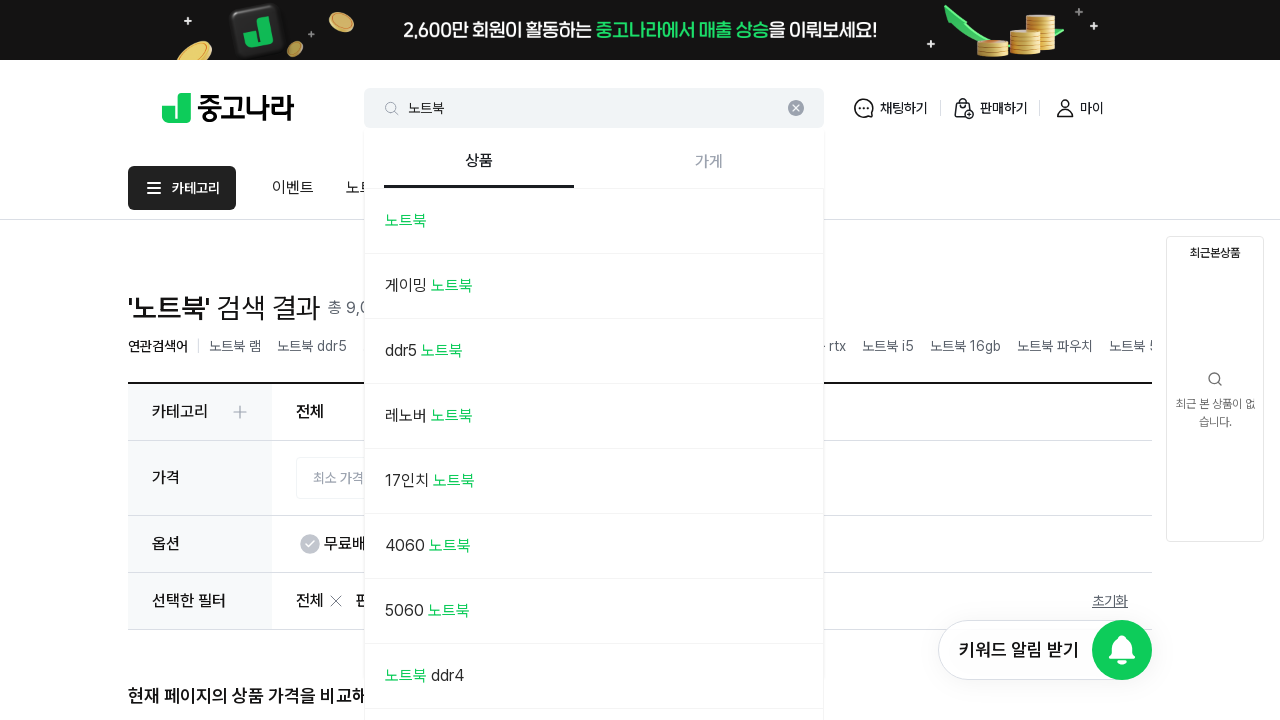

Product listings visible on page 2
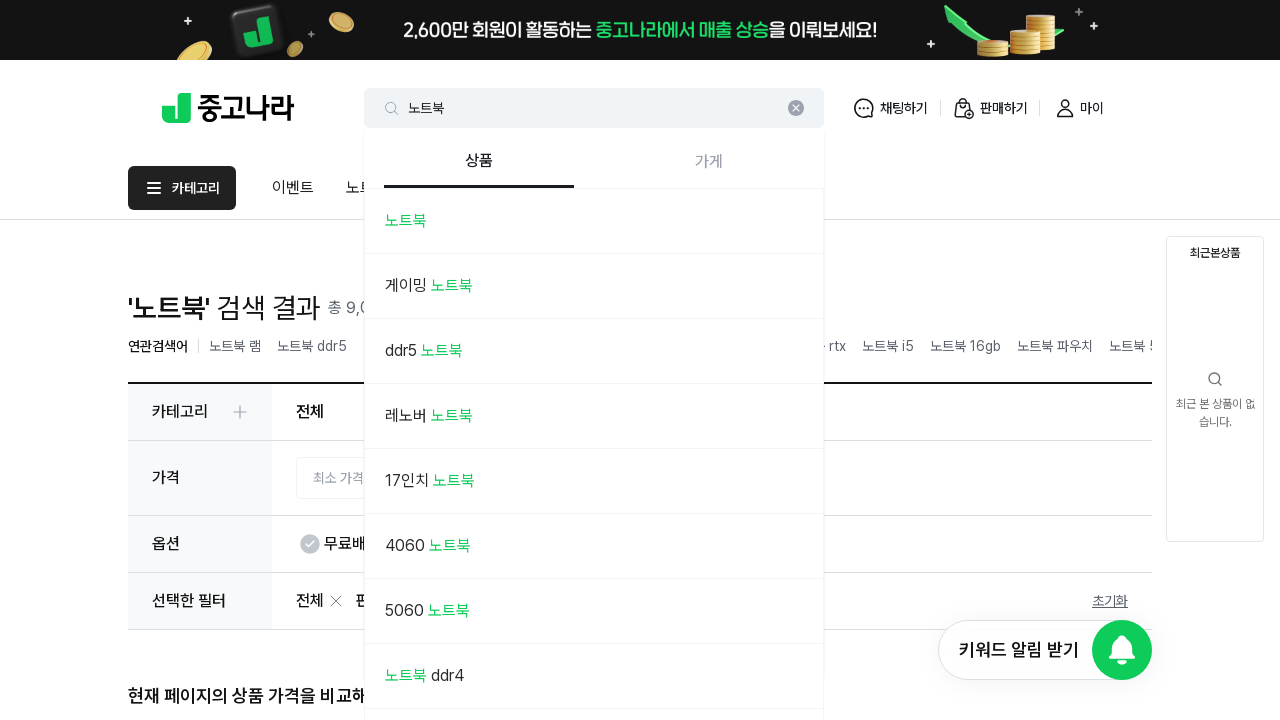

Clicked next page button to navigate to page 3 at (640, 108) on .items-center.h-full.flex
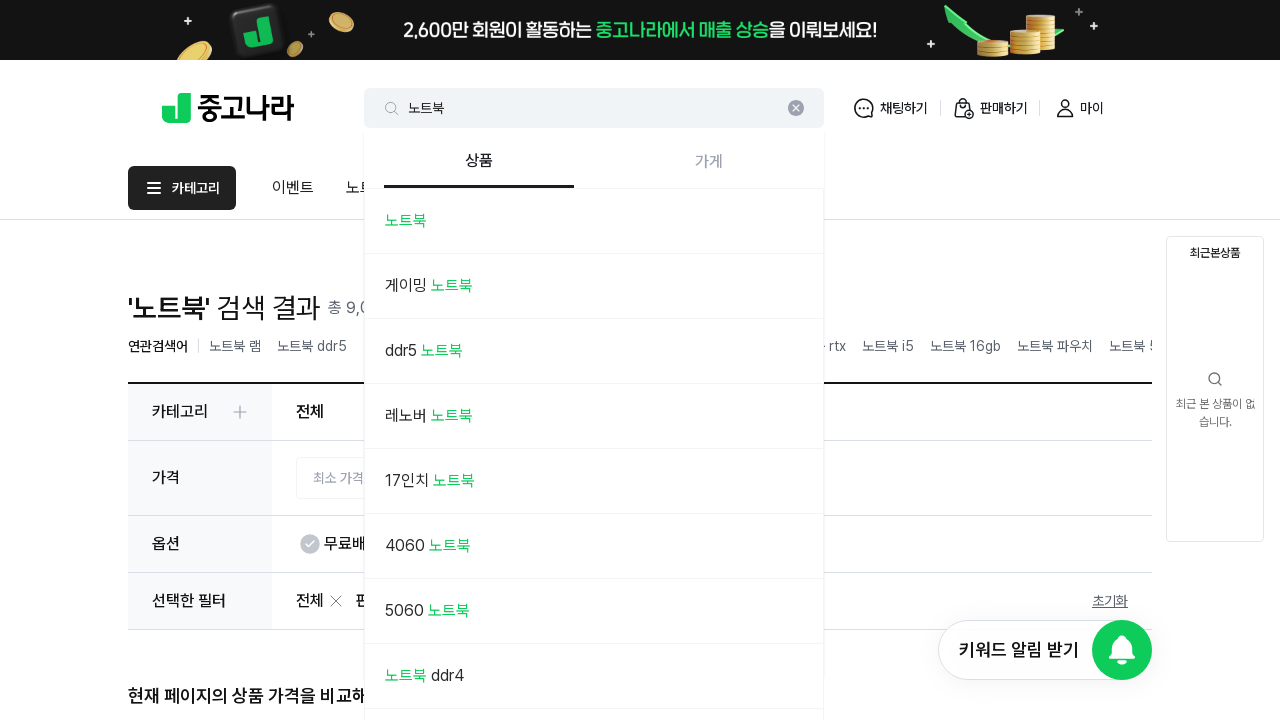

New page content loaded
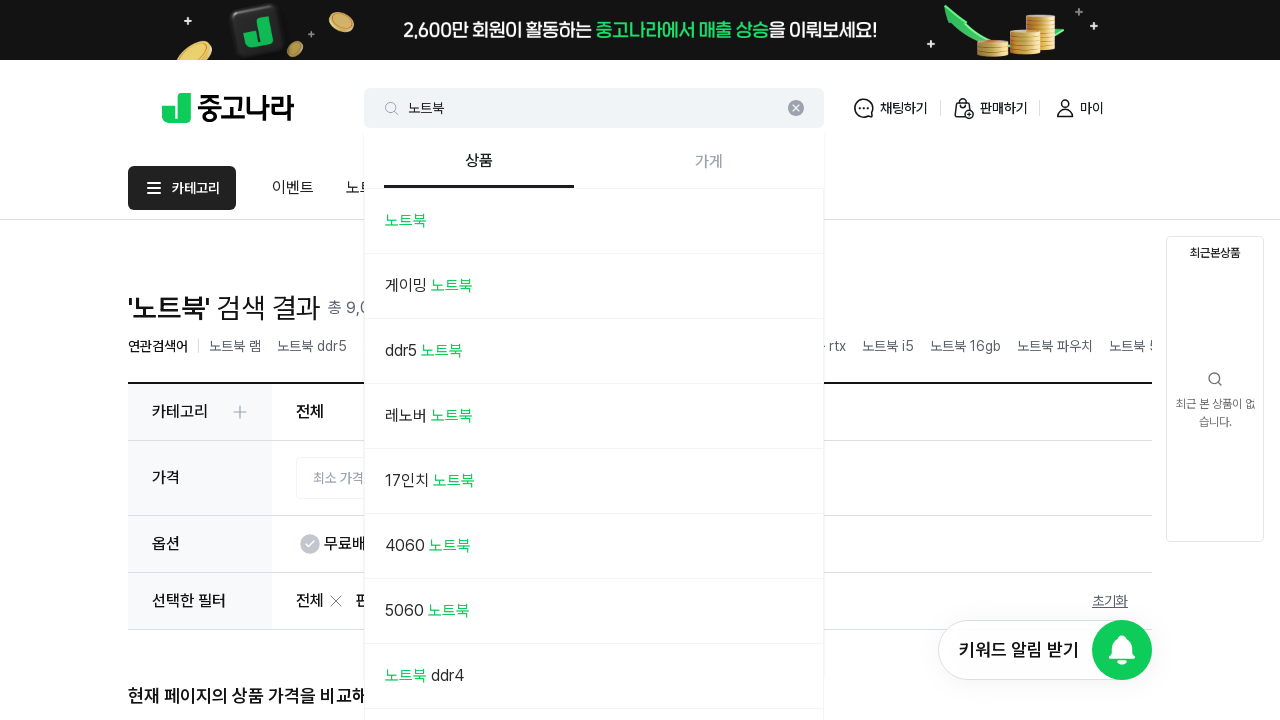

Product listings visible on page 3
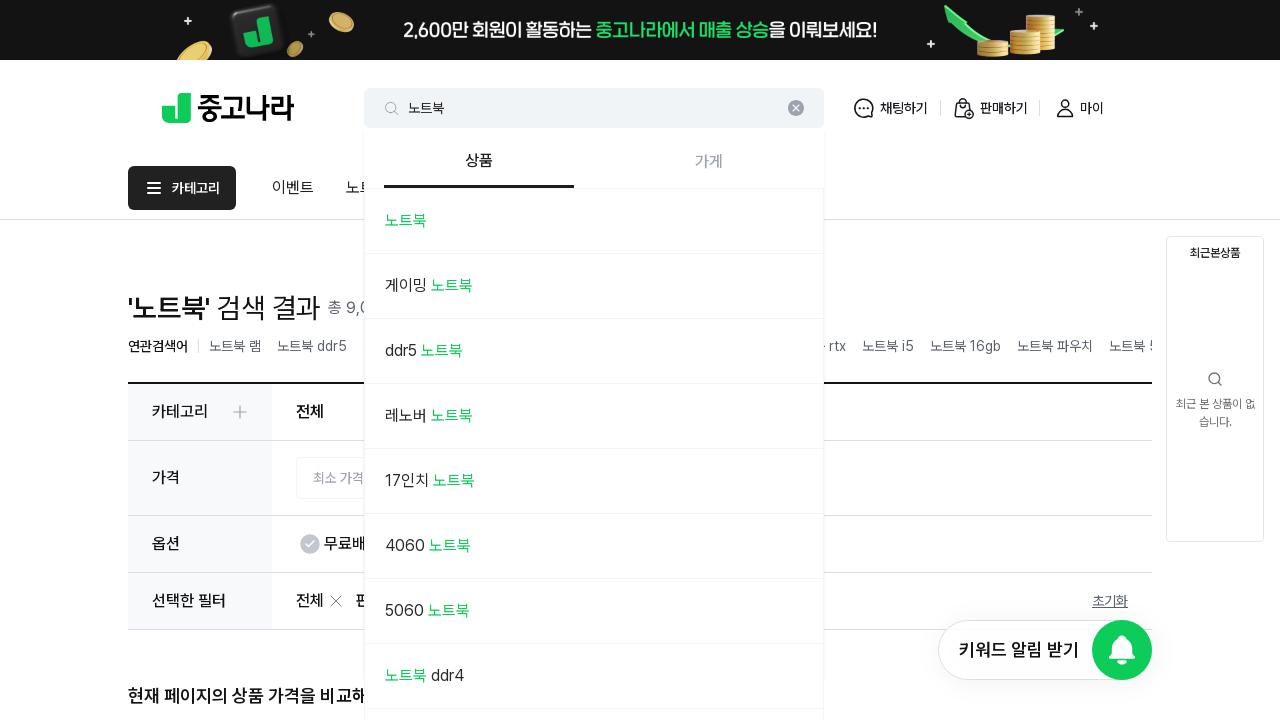

Clicked next page button to navigate to page 4 at (640, 108) on .items-center.h-full.flex
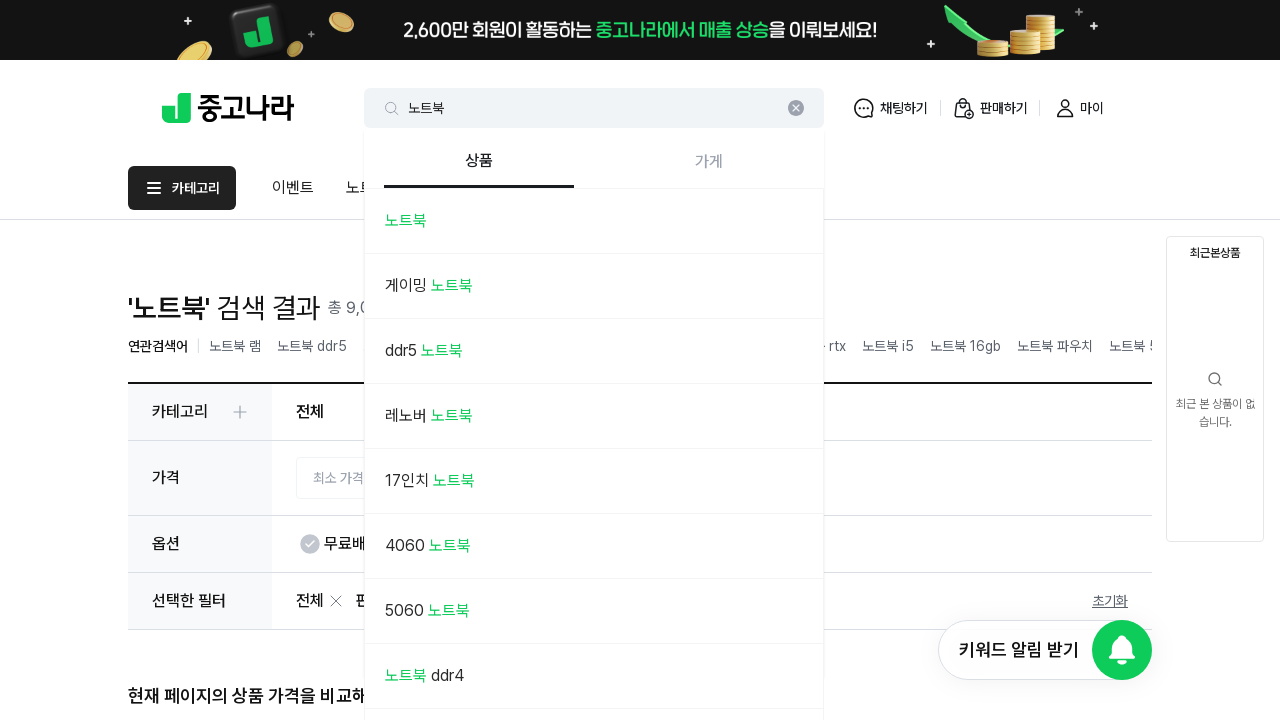

New page content loaded
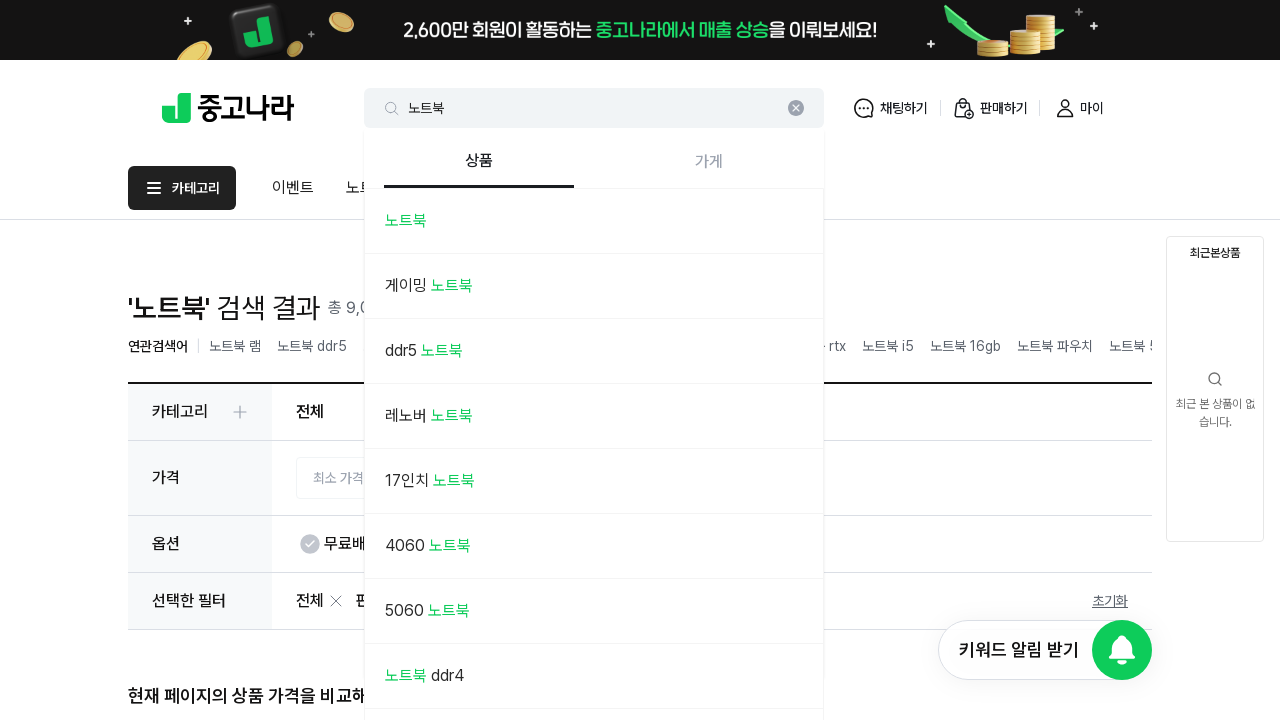

Product listings visible on page 4
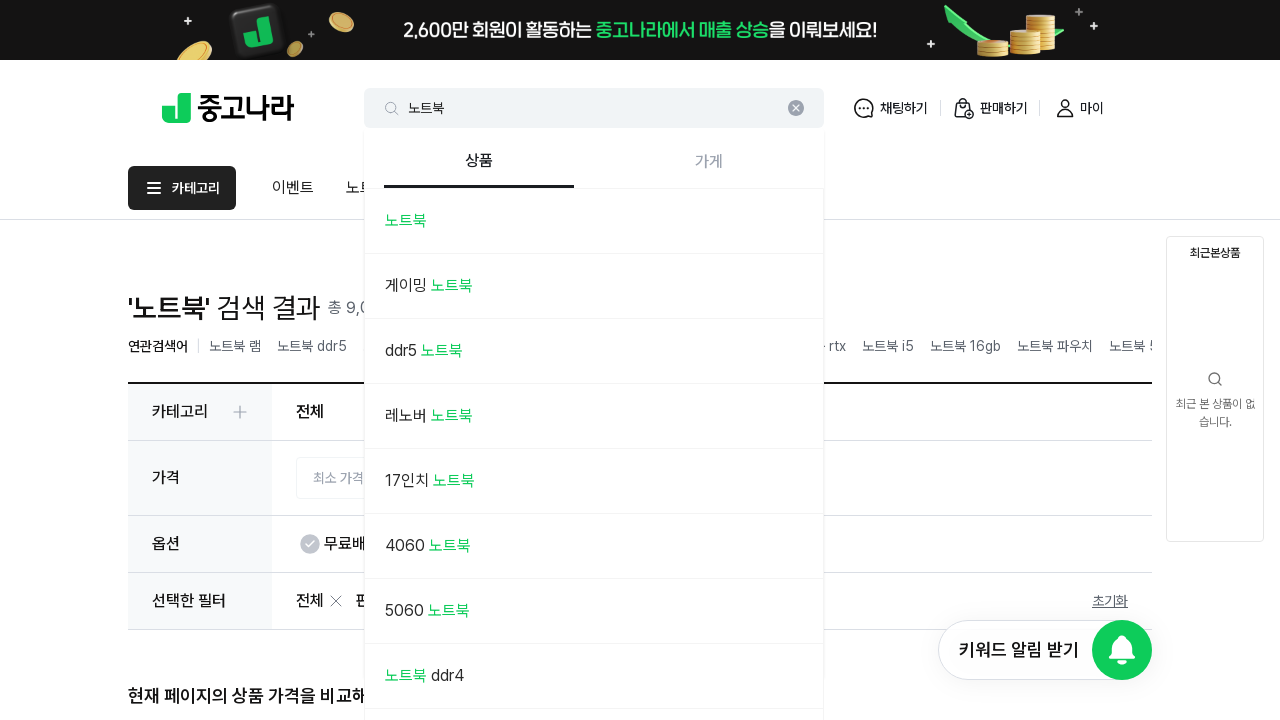

Clicked next page button to navigate to page 5 at (640, 108) on .items-center.h-full.flex
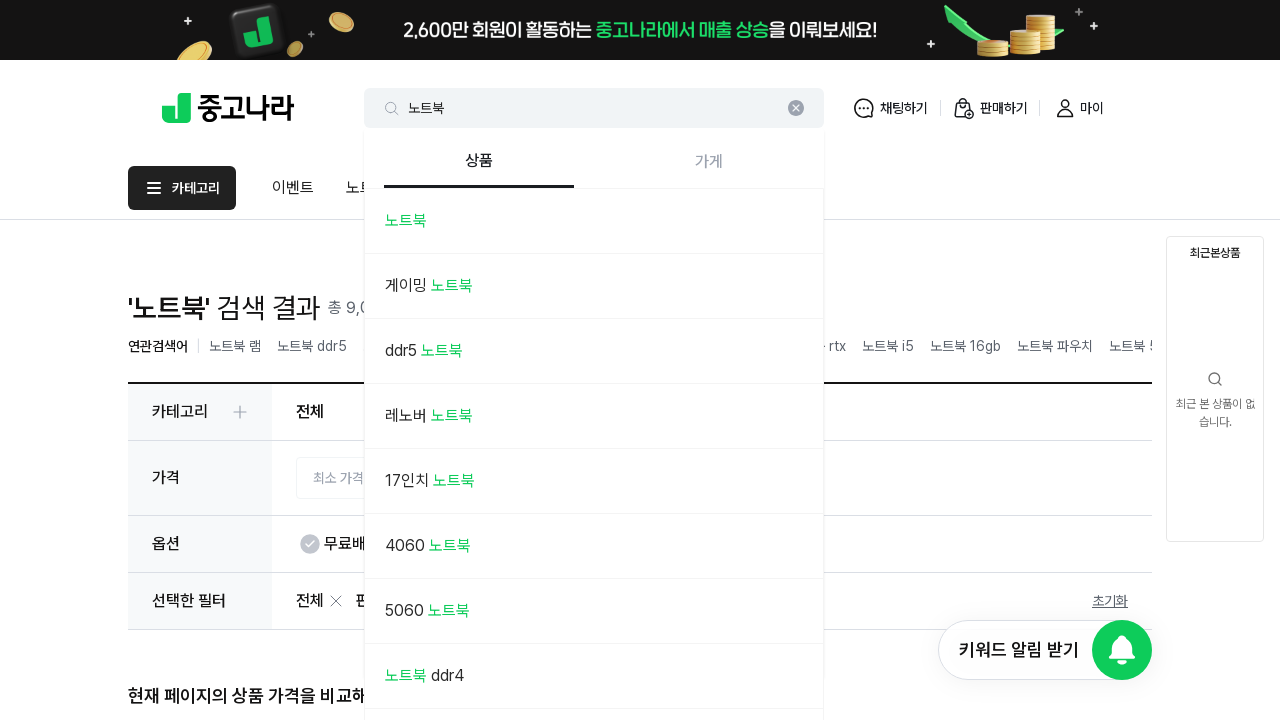

New page content loaded
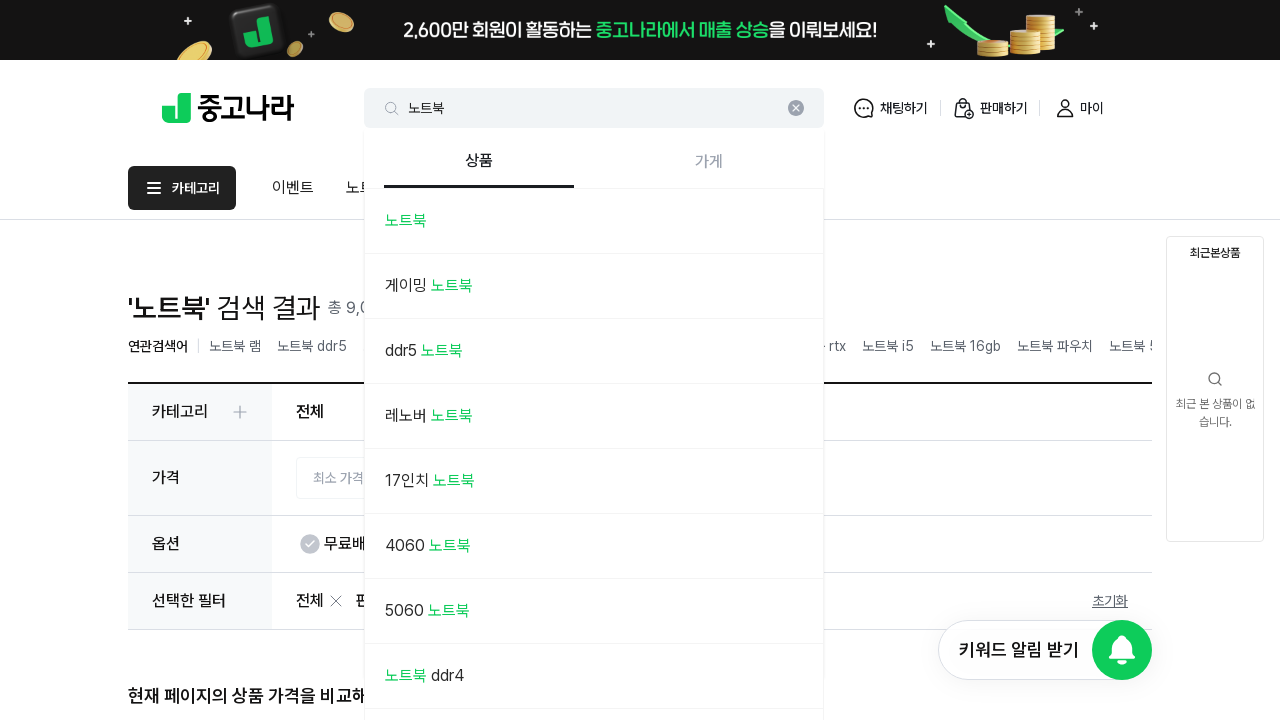

Product listings visible on page 5
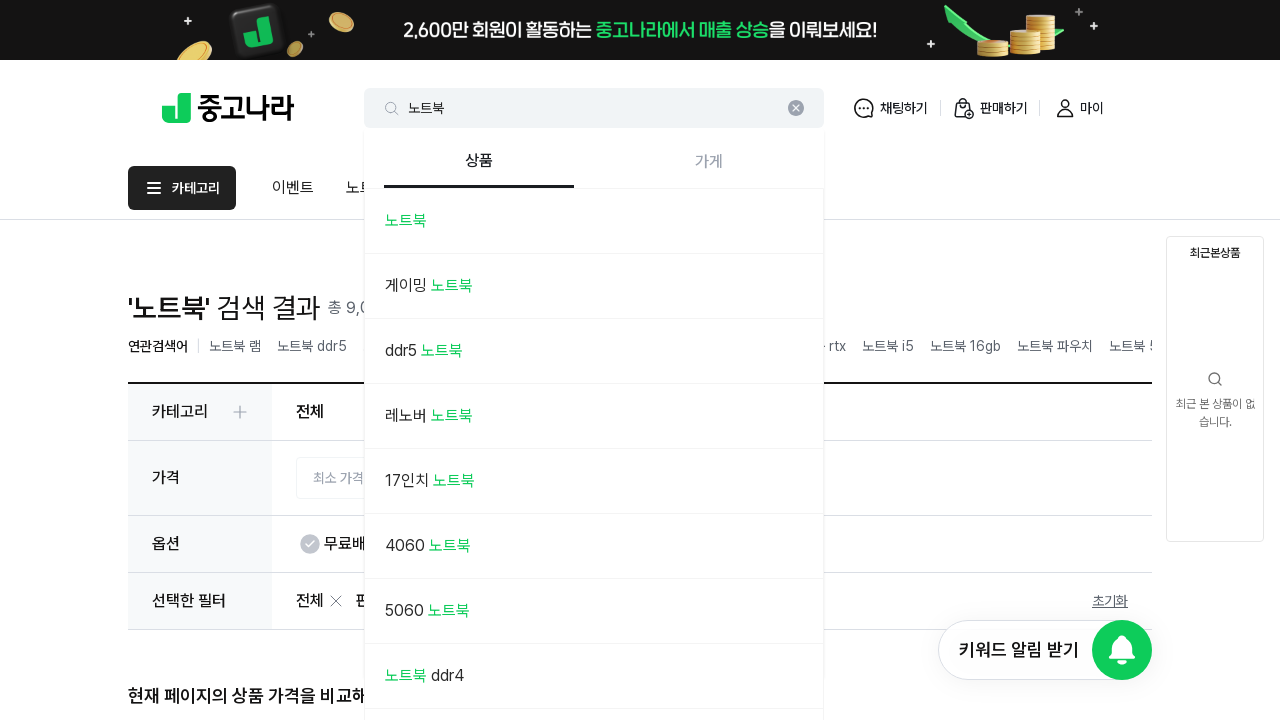

Clicked next page button to navigate to page 6 at (640, 108) on .items-center.h-full.flex
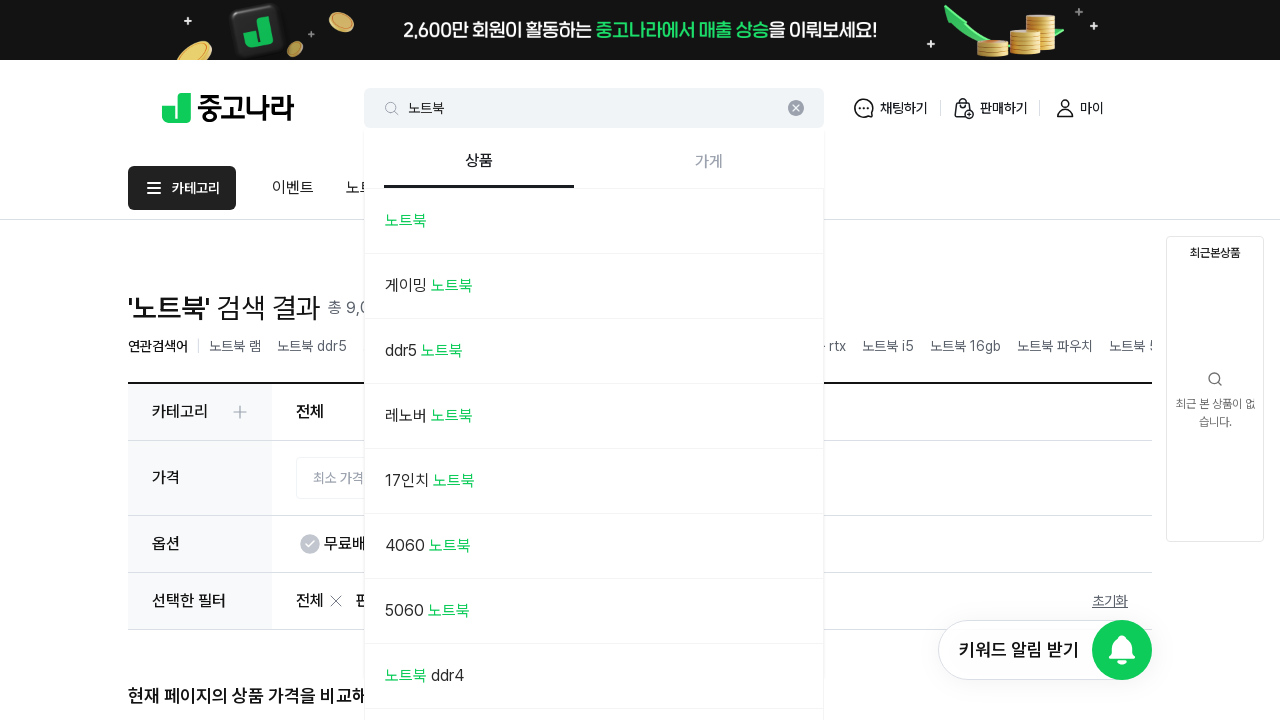

New page content loaded
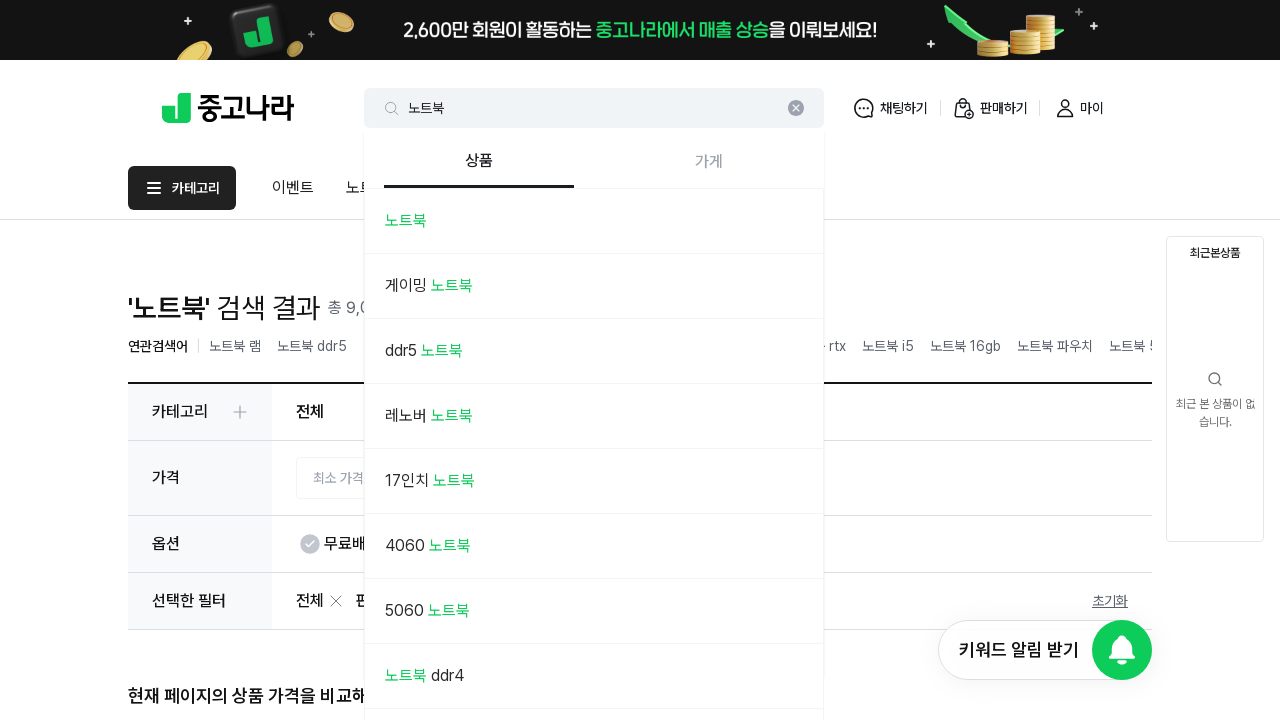

Product listings visible on page 6
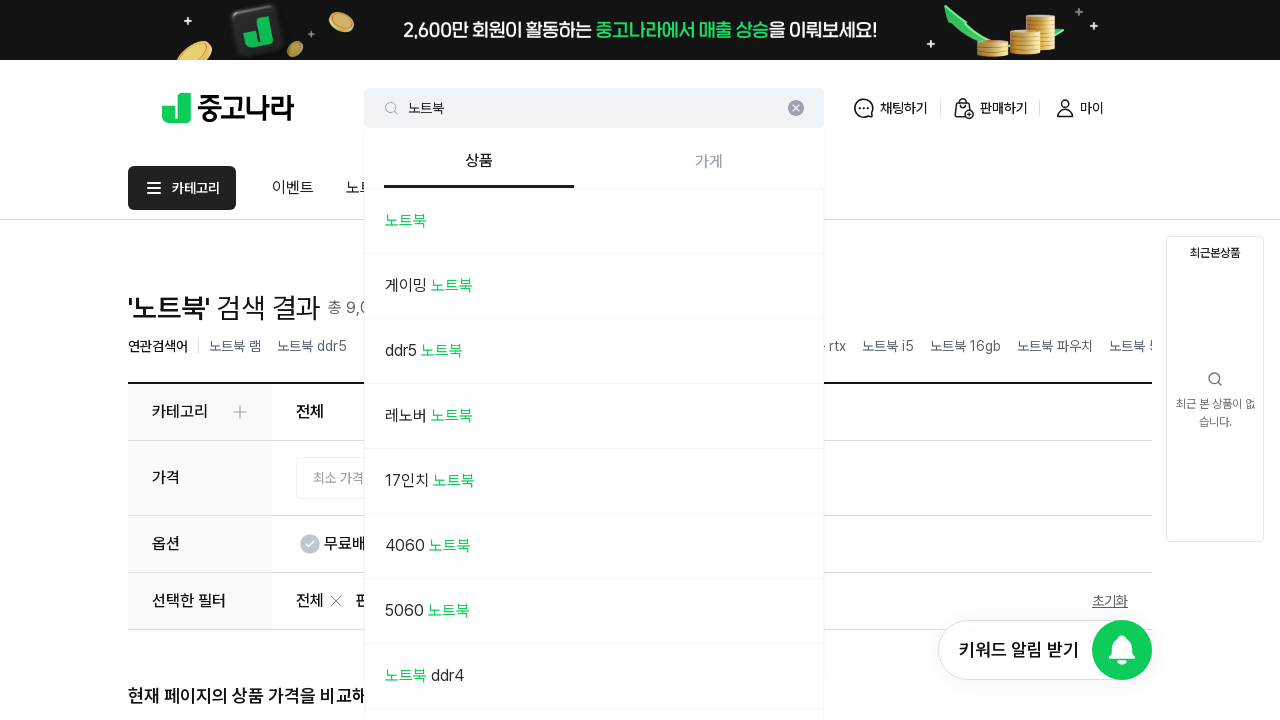

Clicked next page button to navigate to page 7 at (640, 108) on .items-center.h-full.flex
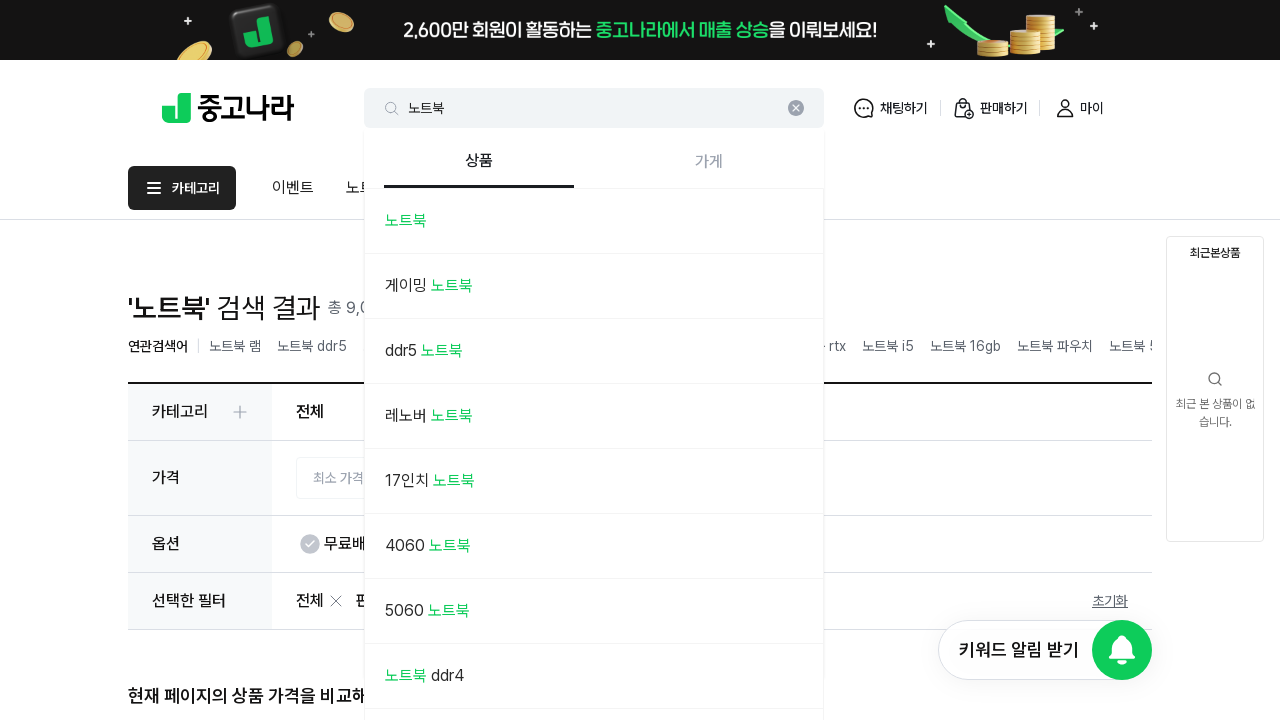

New page content loaded
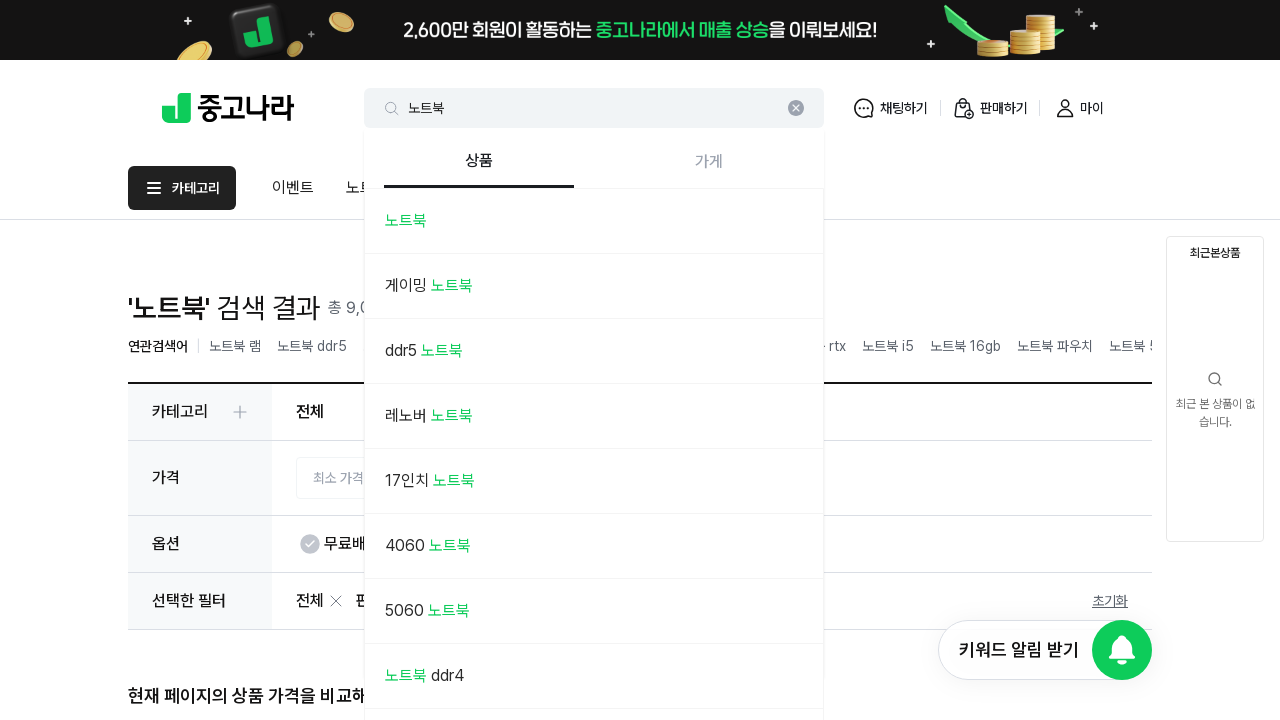

Product listings visible on page 7
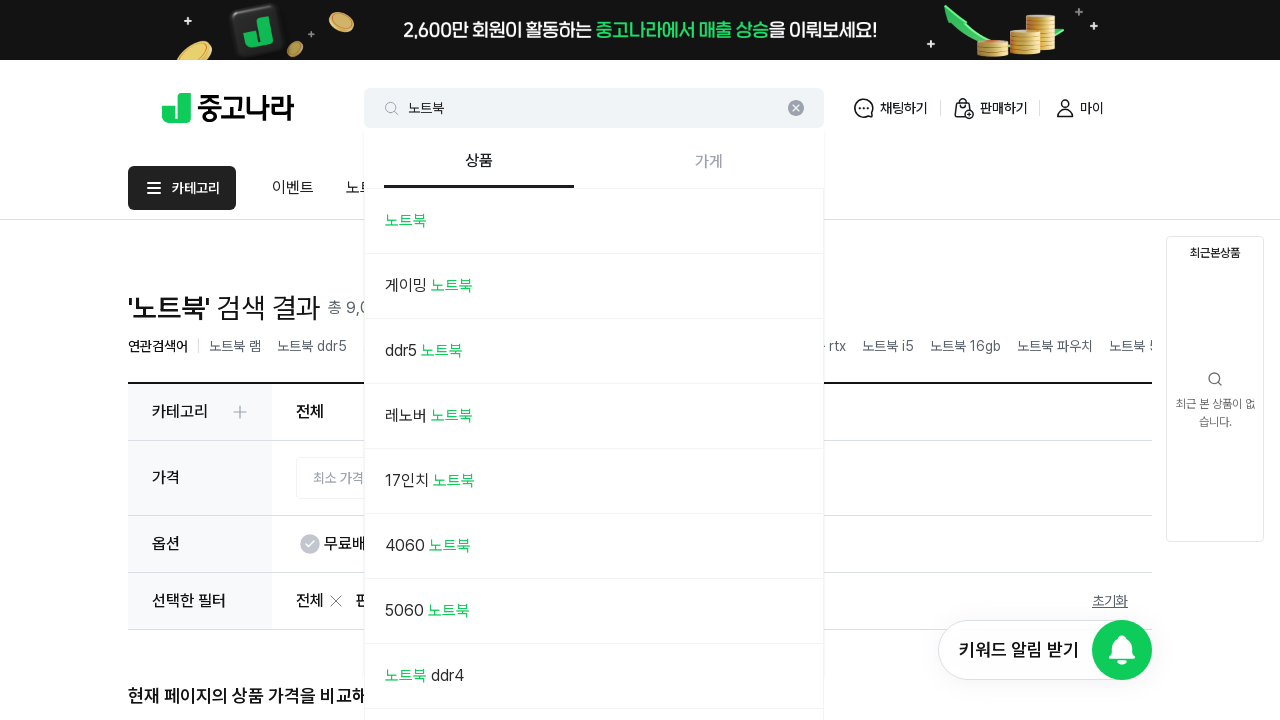

Clicked next page button to navigate to page 8 at (640, 108) on .items-center.h-full.flex
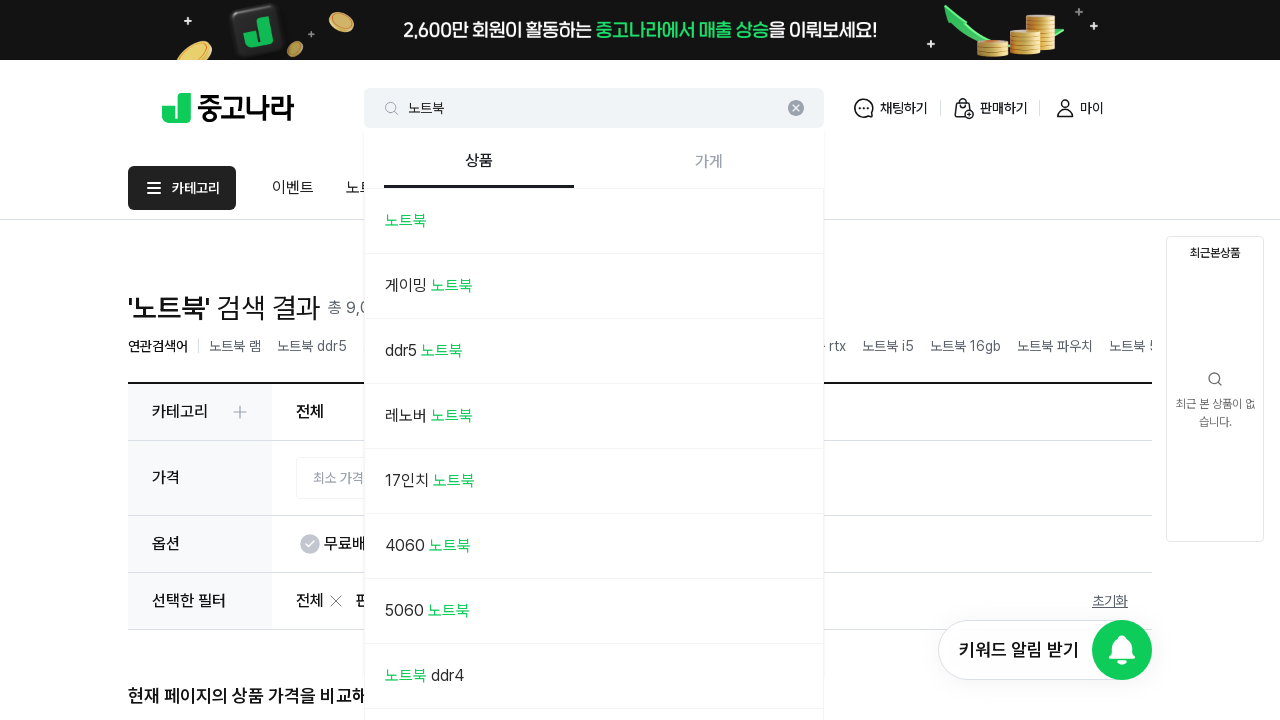

New page content loaded
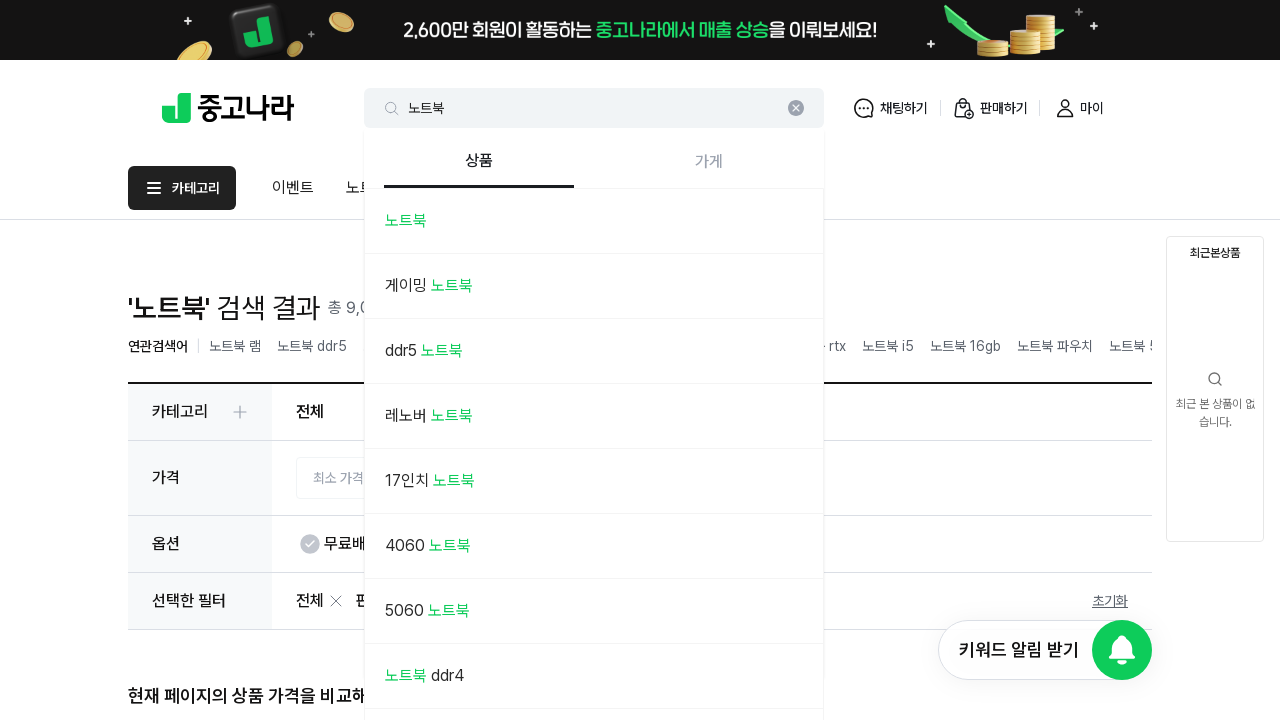

Product listings visible on page 8
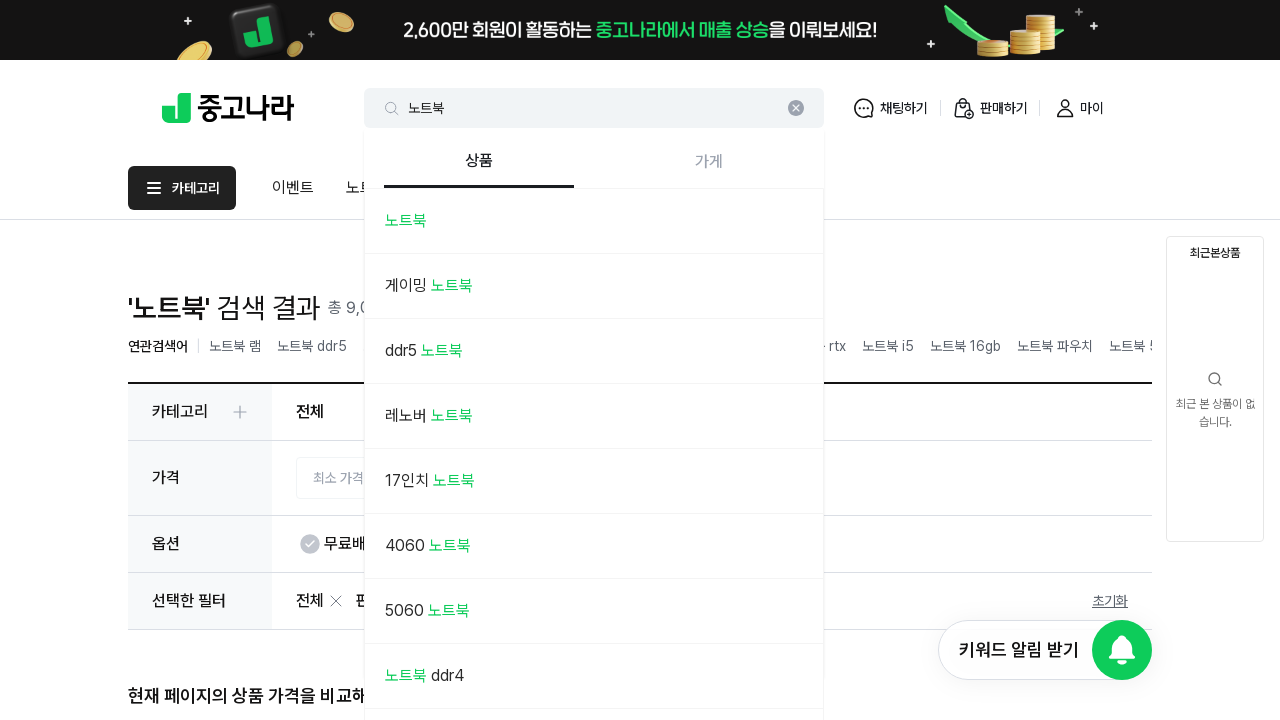

Clicked next page button to navigate to page 9 at (640, 108) on .items-center.h-full.flex
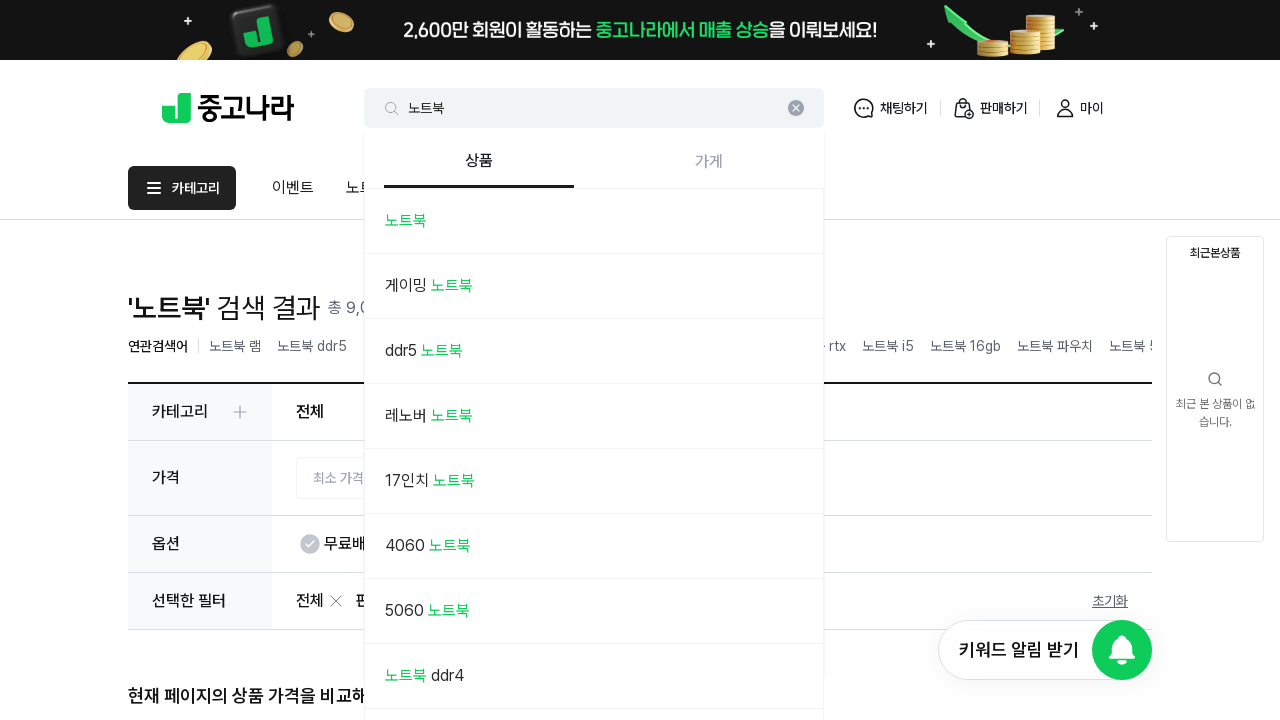

New page content loaded
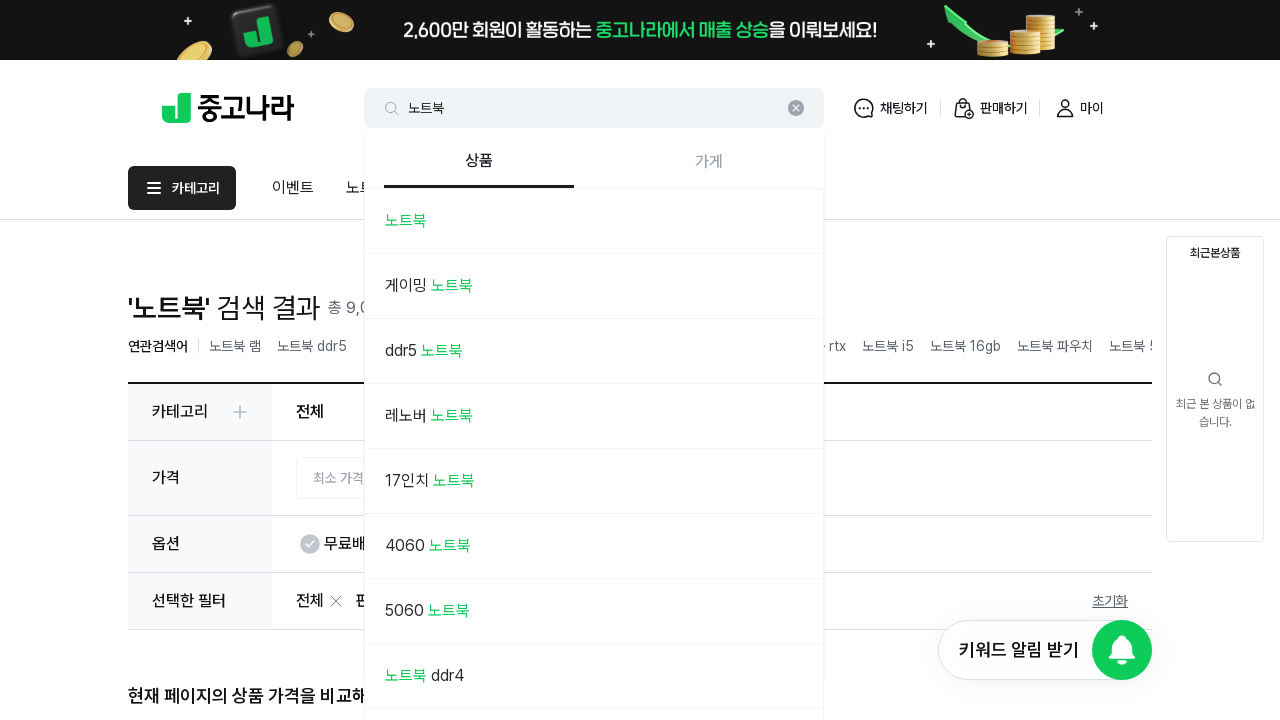

Product listings visible on page 9
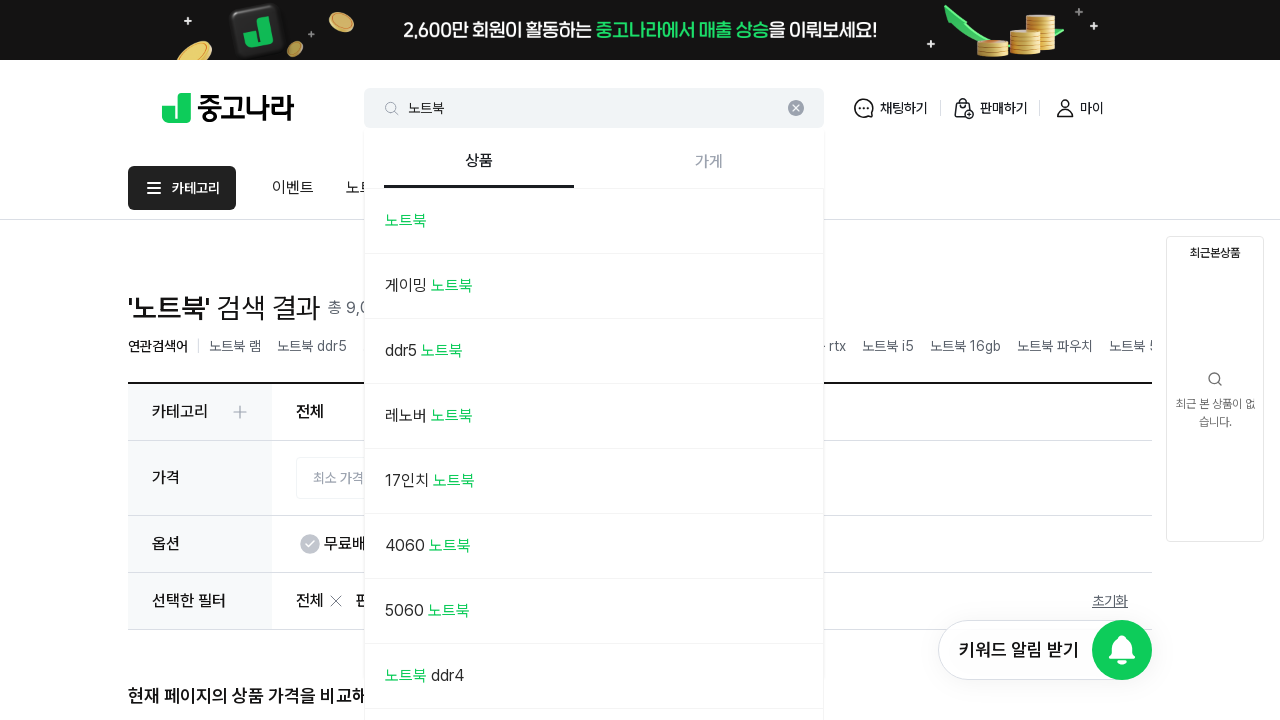

Clicked next page button to navigate to page 10 at (640, 108) on .items-center.h-full.flex
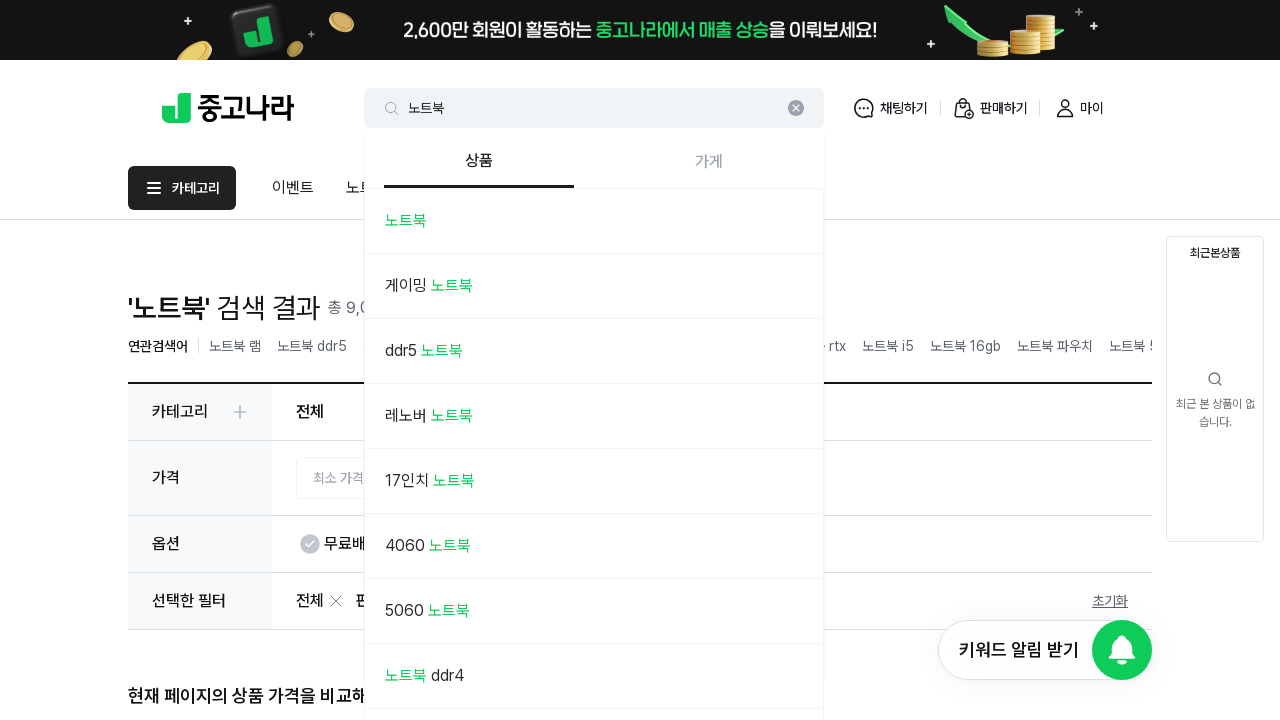

New page content loaded
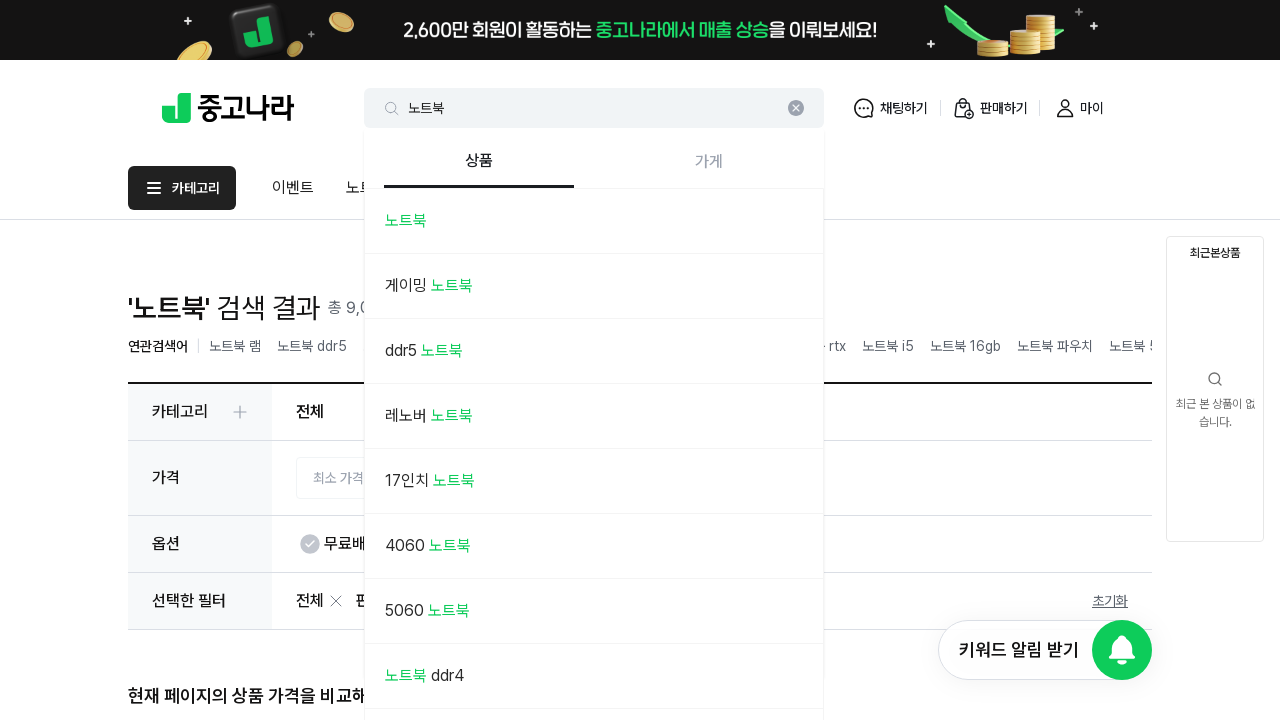

Product listings visible on page 10
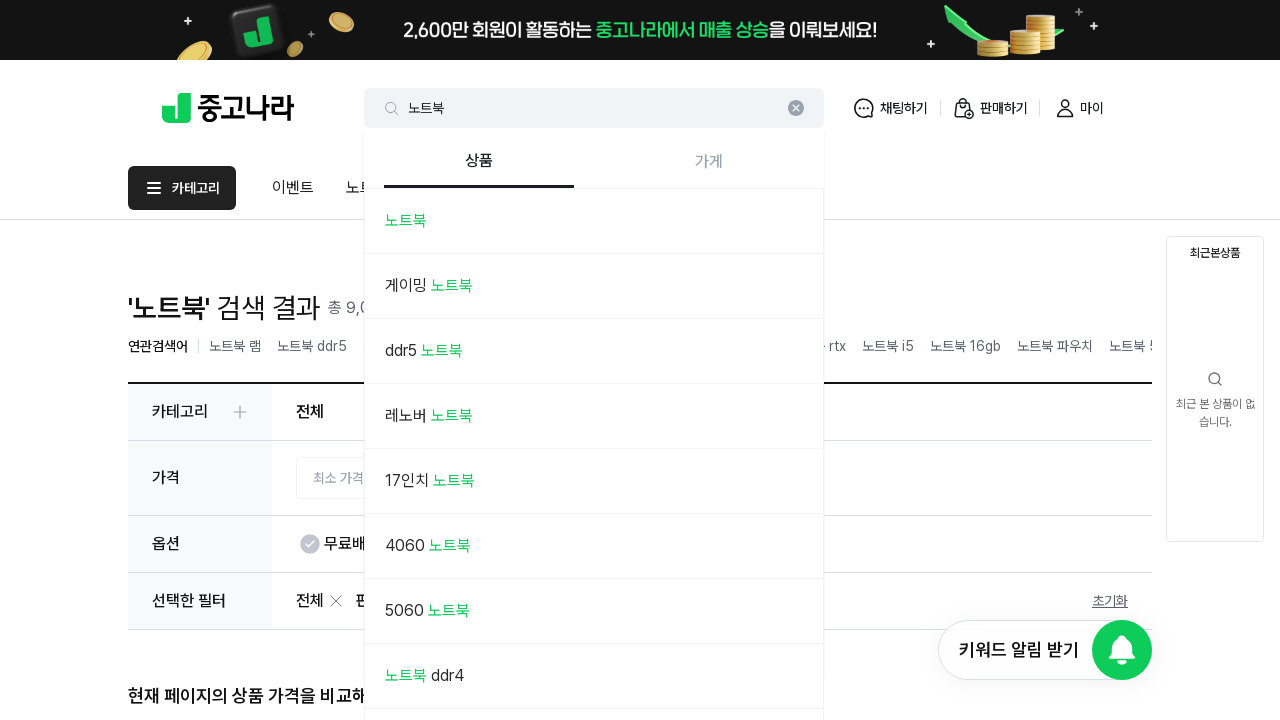

Clicked next page button to navigate to page 11 at (640, 108) on .items-center.h-full.flex
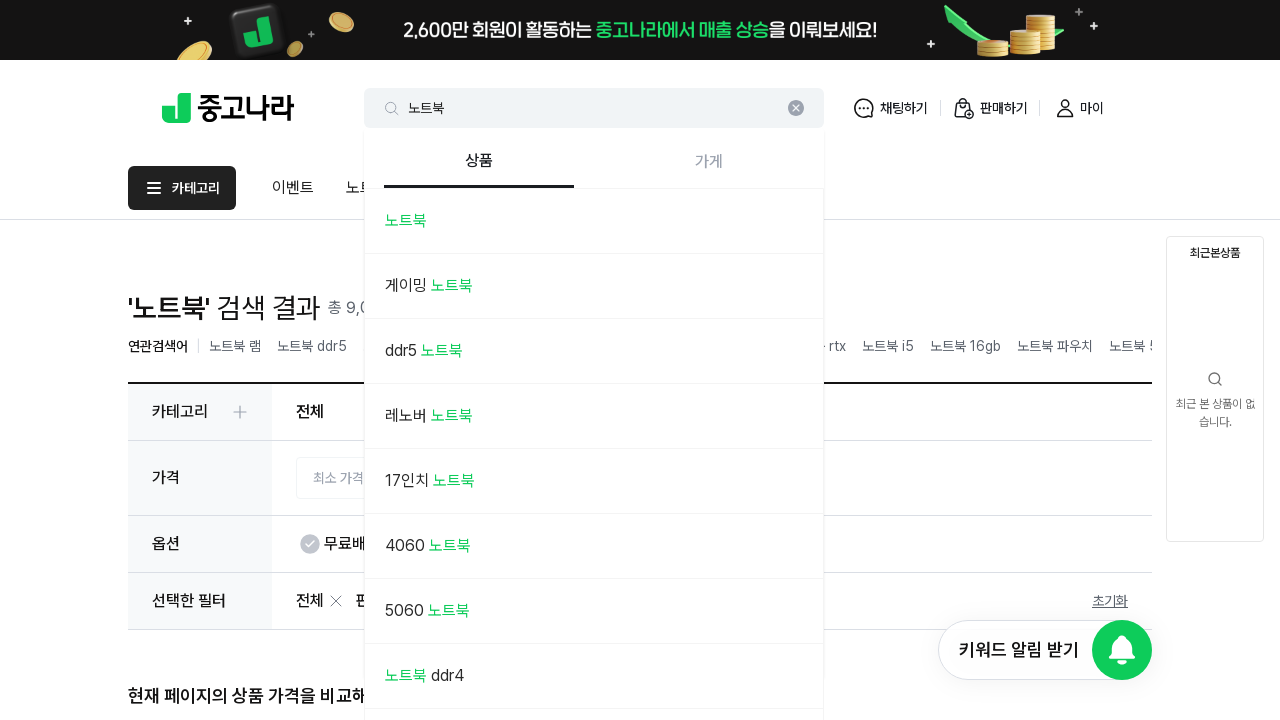

New page content loaded
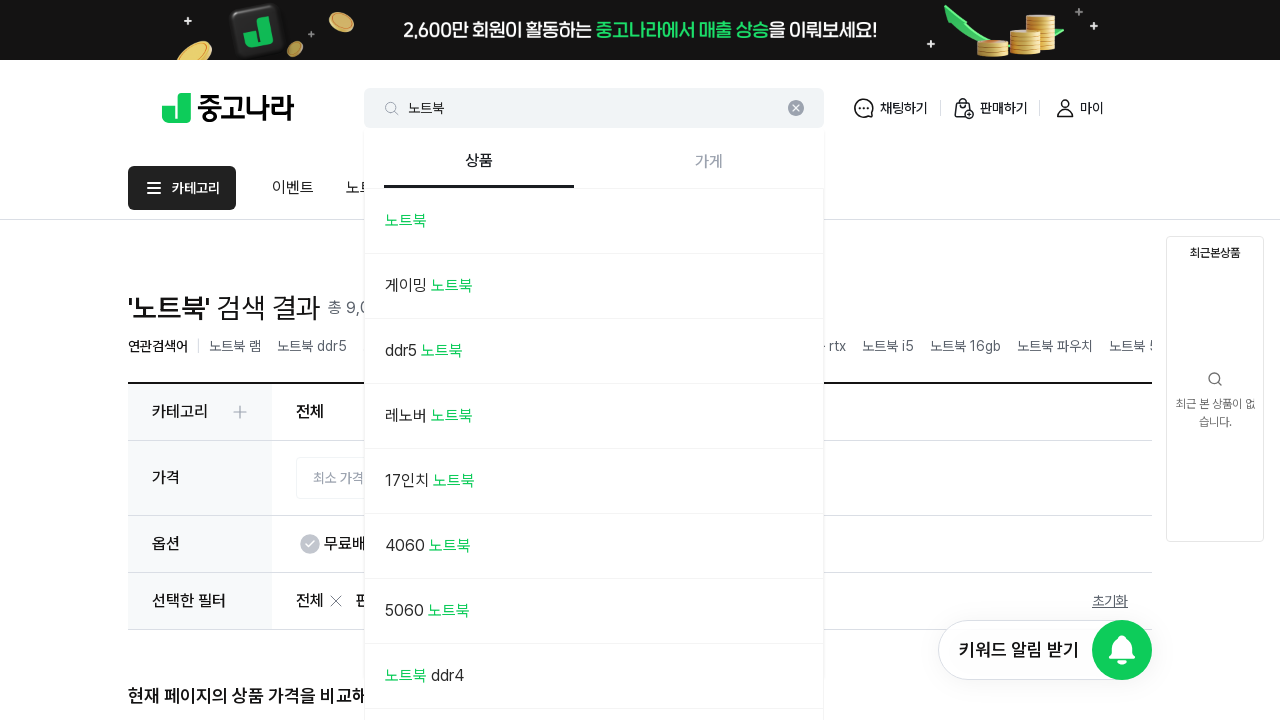

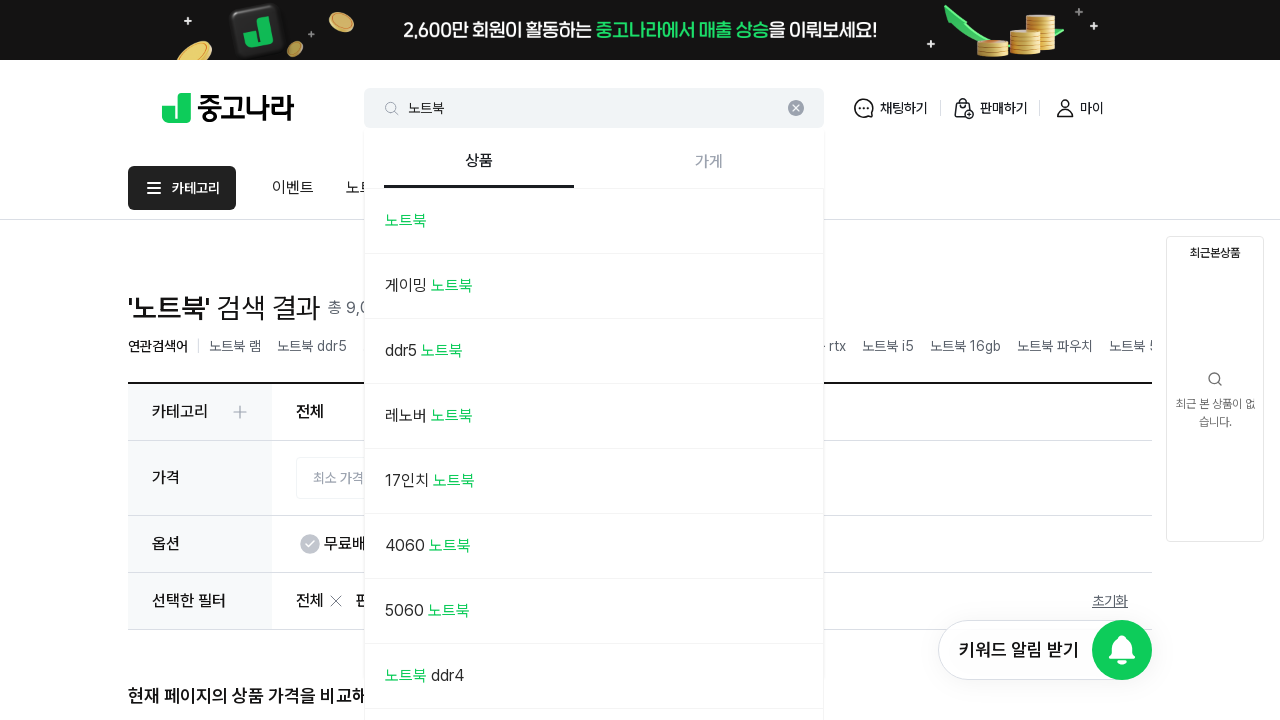